Tests a registration form by filling in first name, last name, and email fields, then submitting and verifying a success message is displayed.

Starting URL: http://suninjuly.github.io/registration1.html

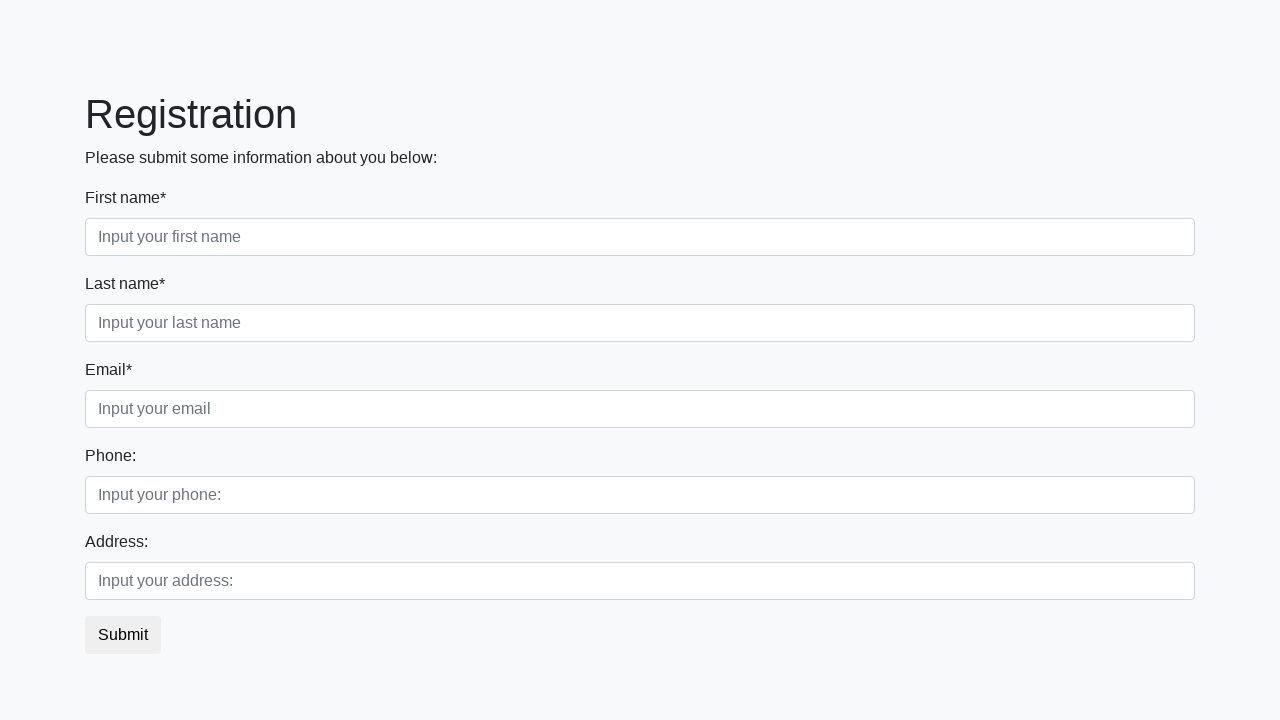

Filled first name field with 'Ivan' on //*[@placeholder='Input your first name']
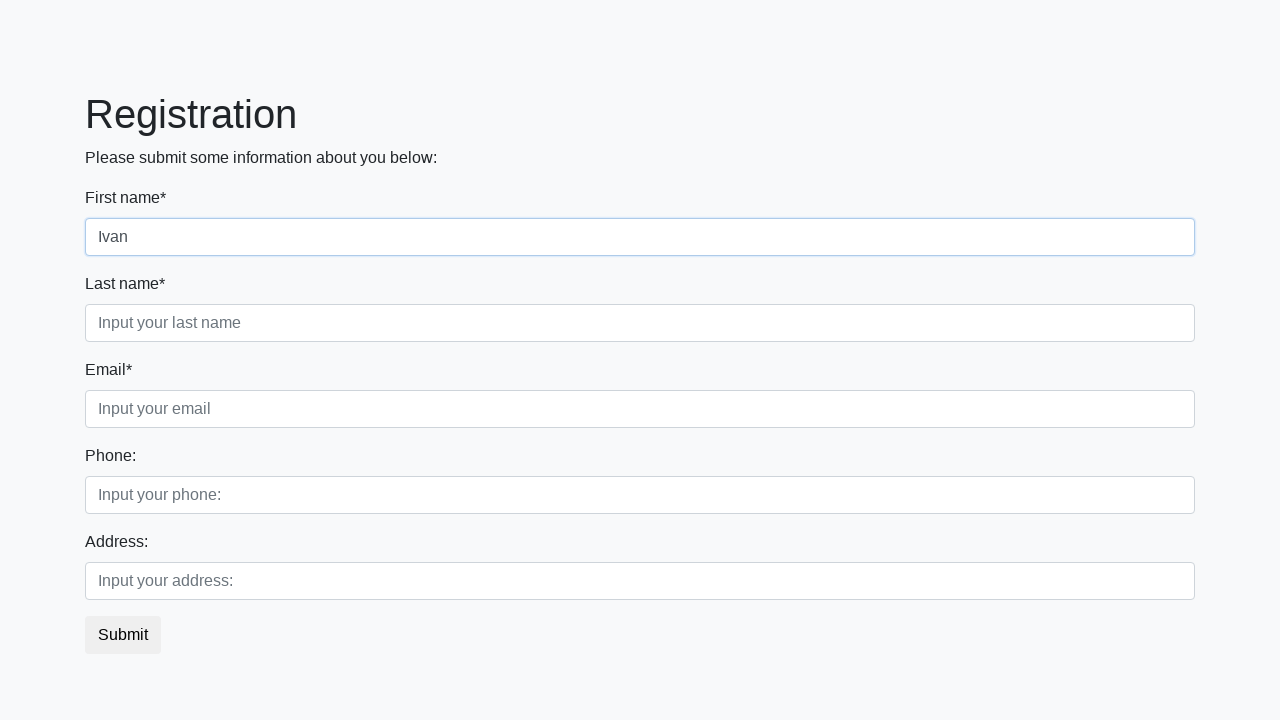

Filled last name field with 'Petrov' on //*[@placeholder='Input your last name']
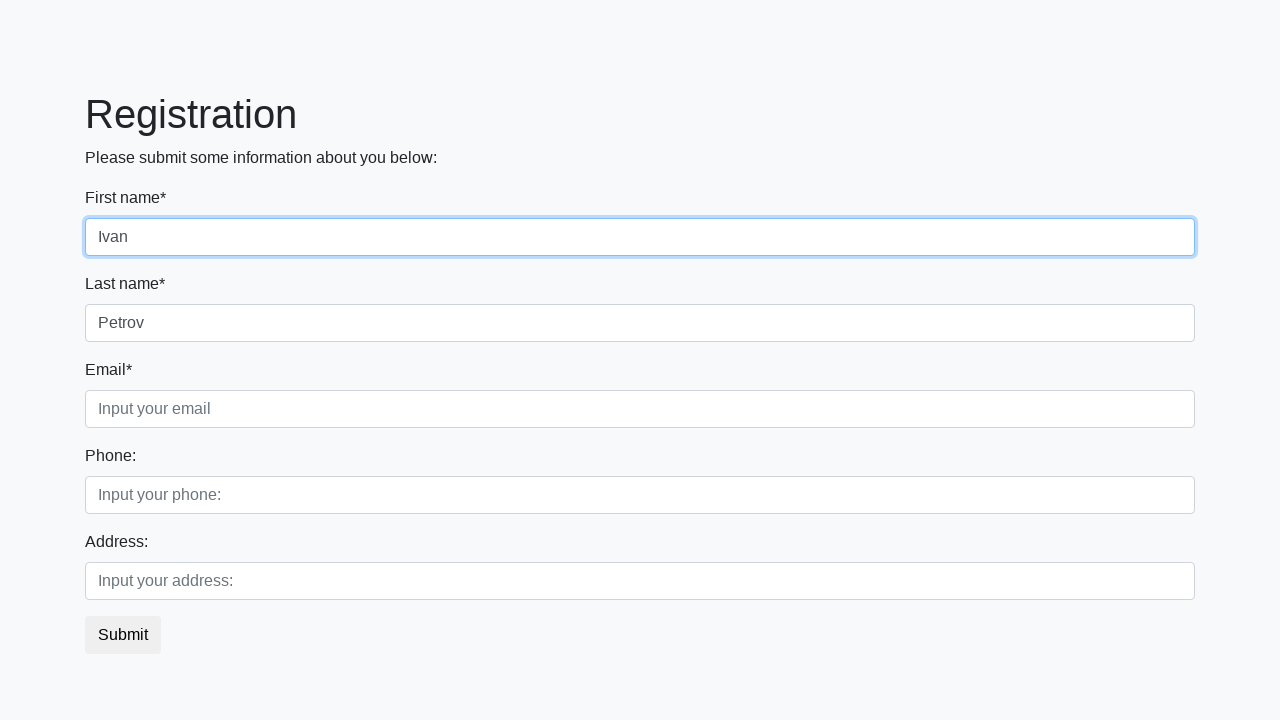

Filled email field with 'petrob@gmail.com' on //*[@placeholder='Input your email']
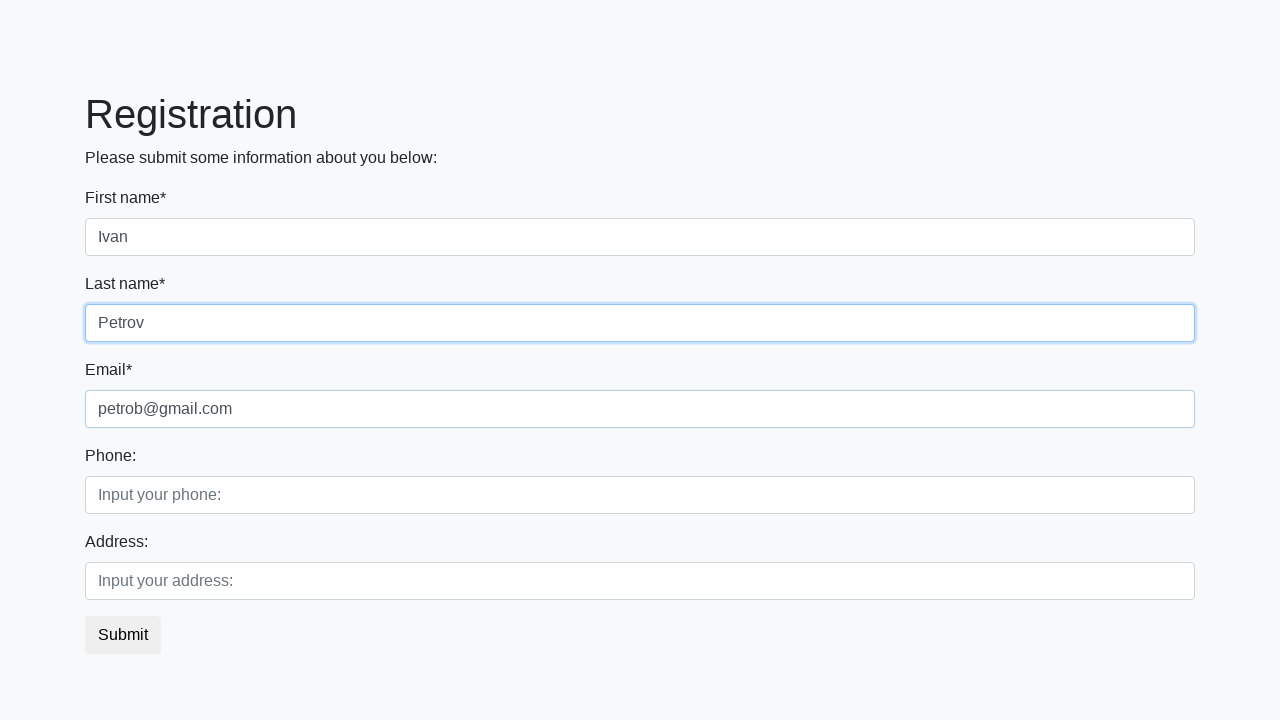

Clicked submit button to register at (123, 635) on button.btn
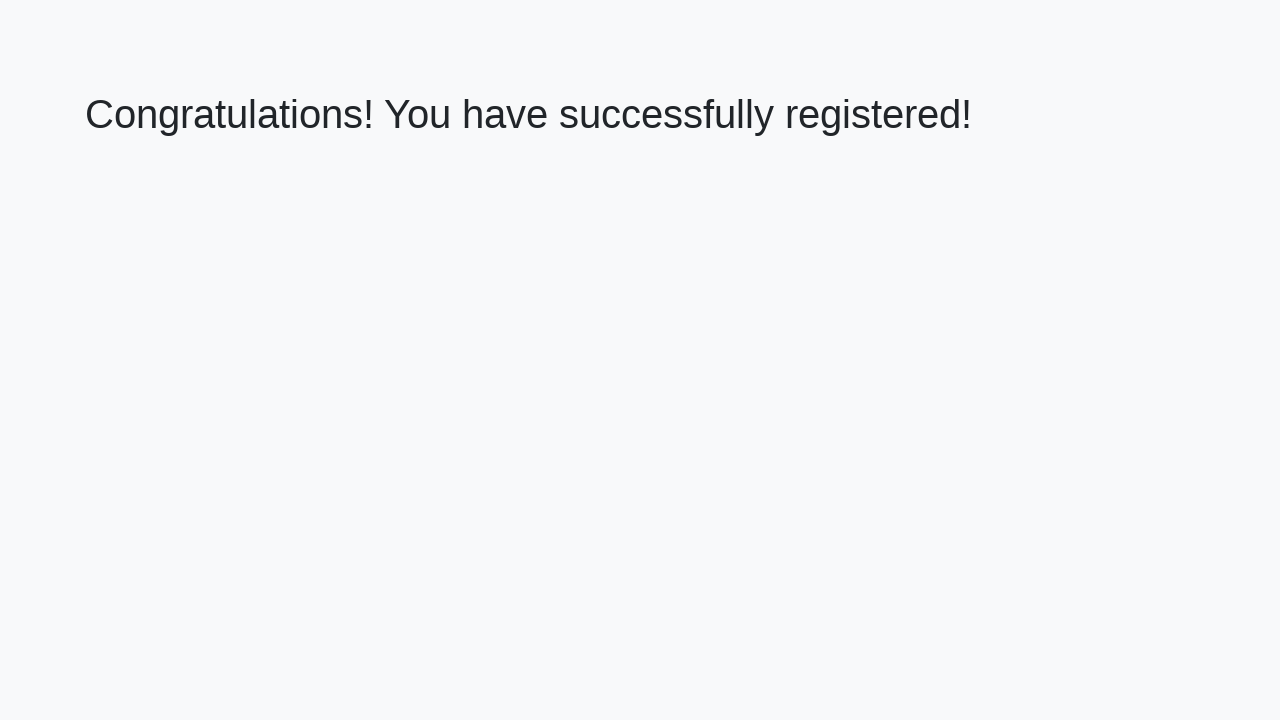

Success message appeared on page
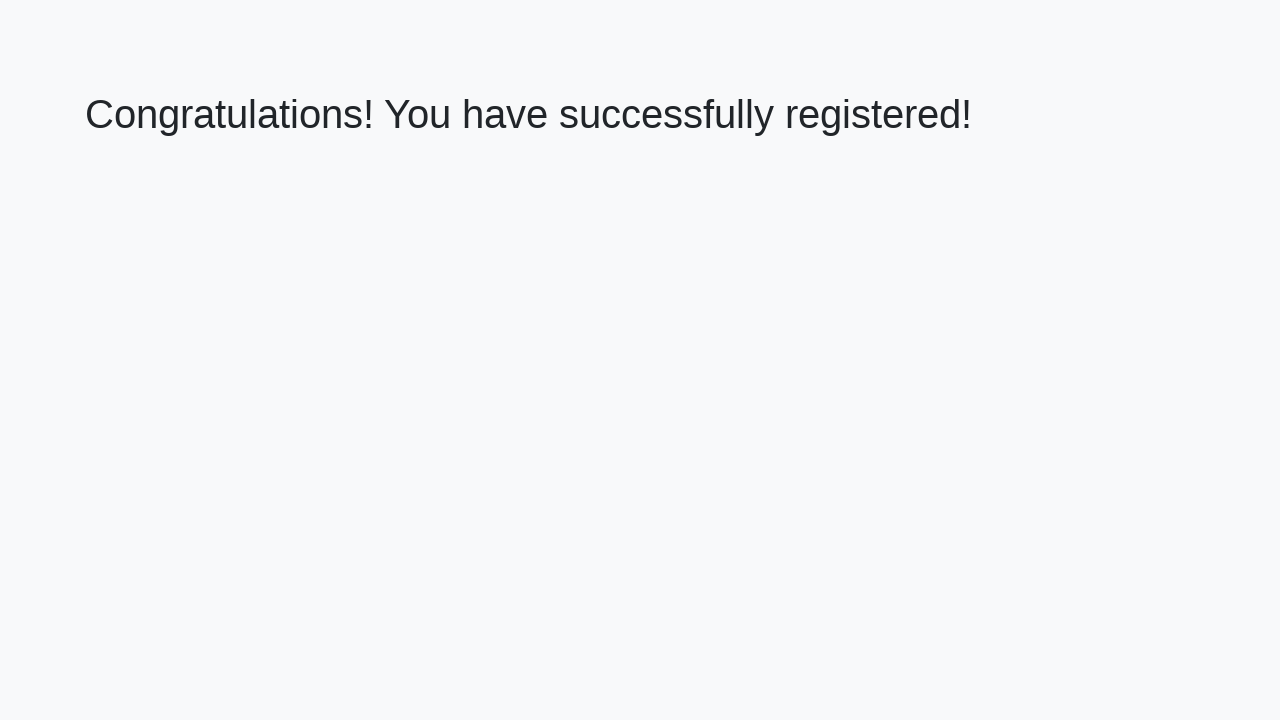

Retrieved success message text
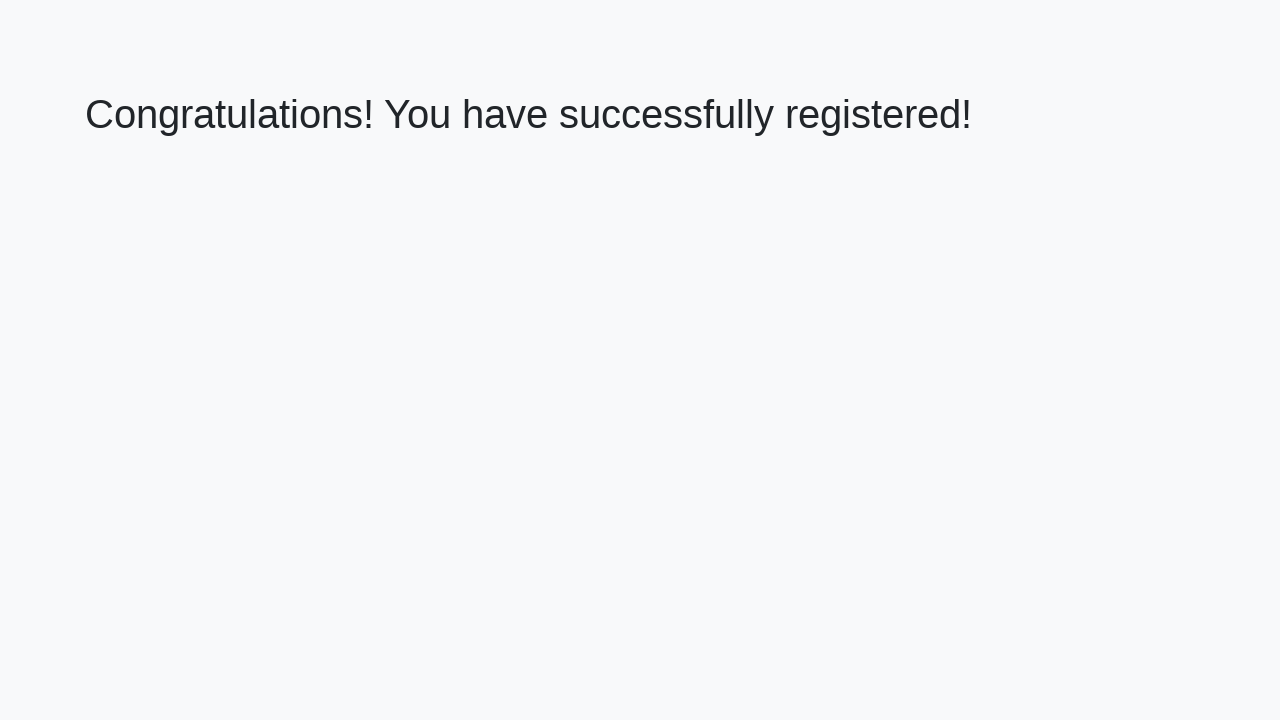

Verified success message: 'Congratulations! You have successfully registered!'
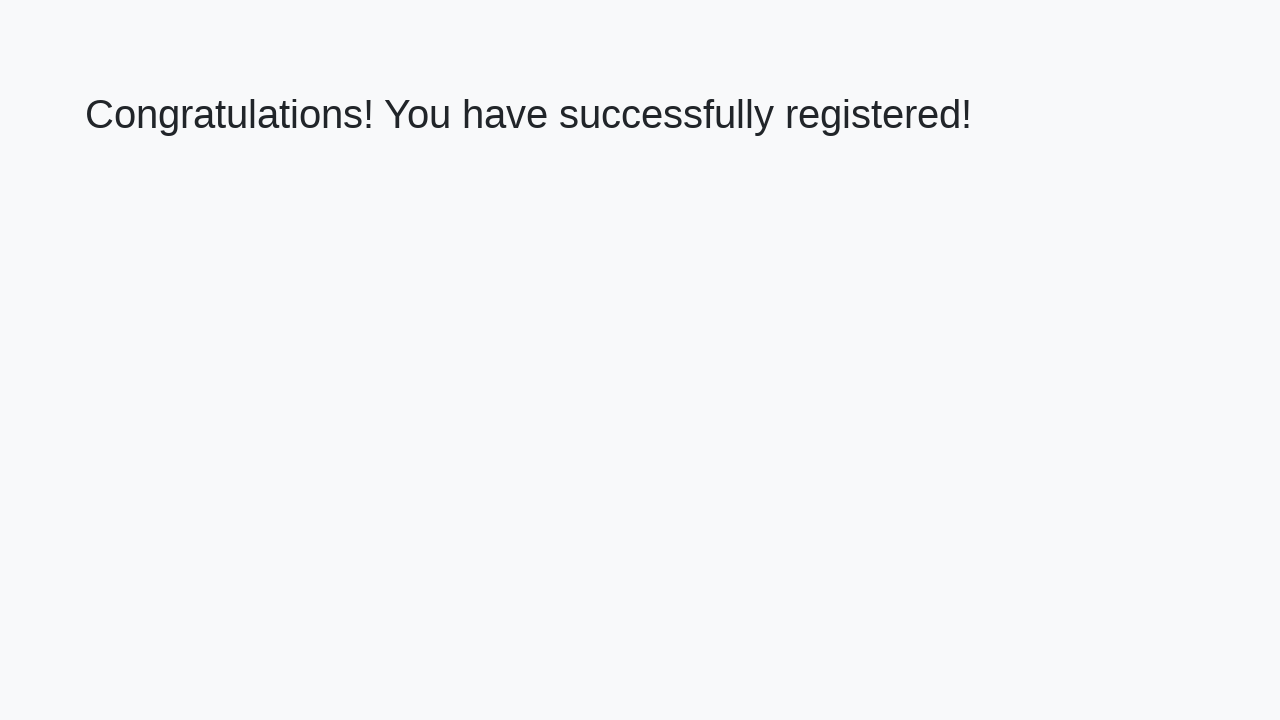

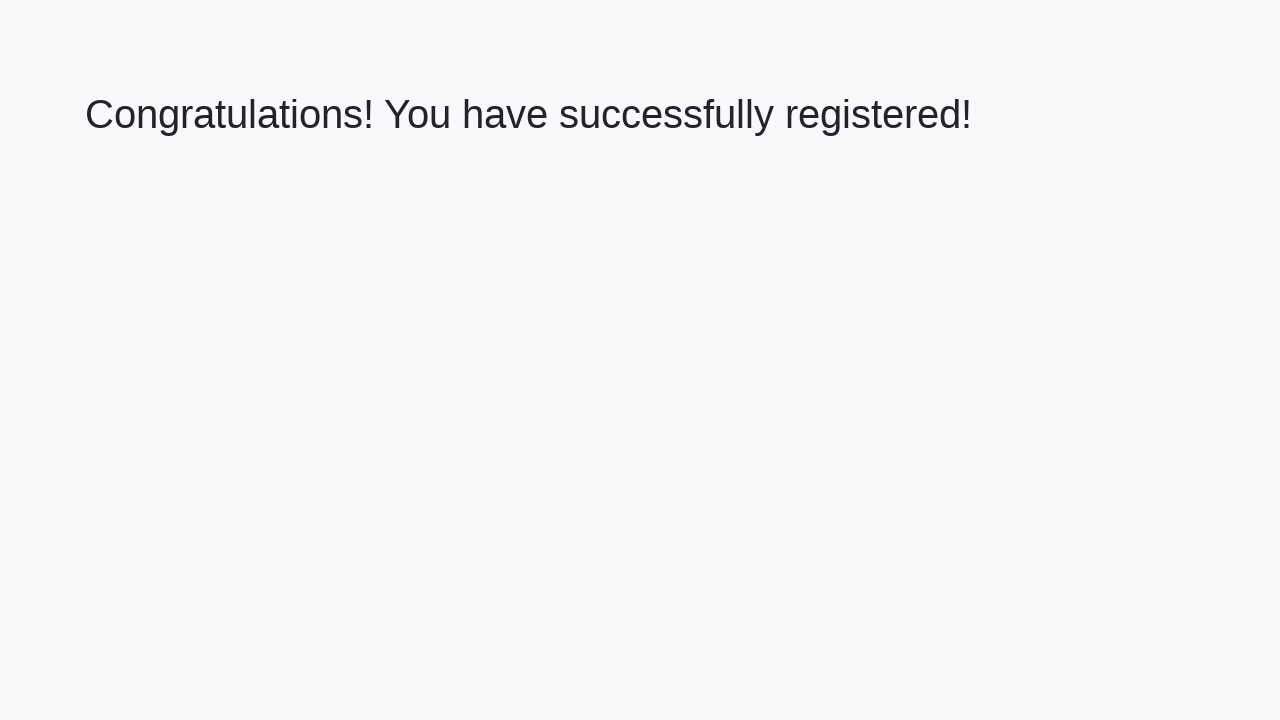